Navigates to playwright.dev, clicks the "Get started" link, and verifies the table of contents links are visible on the Getting Started page

Starting URL: https://playwright.dev

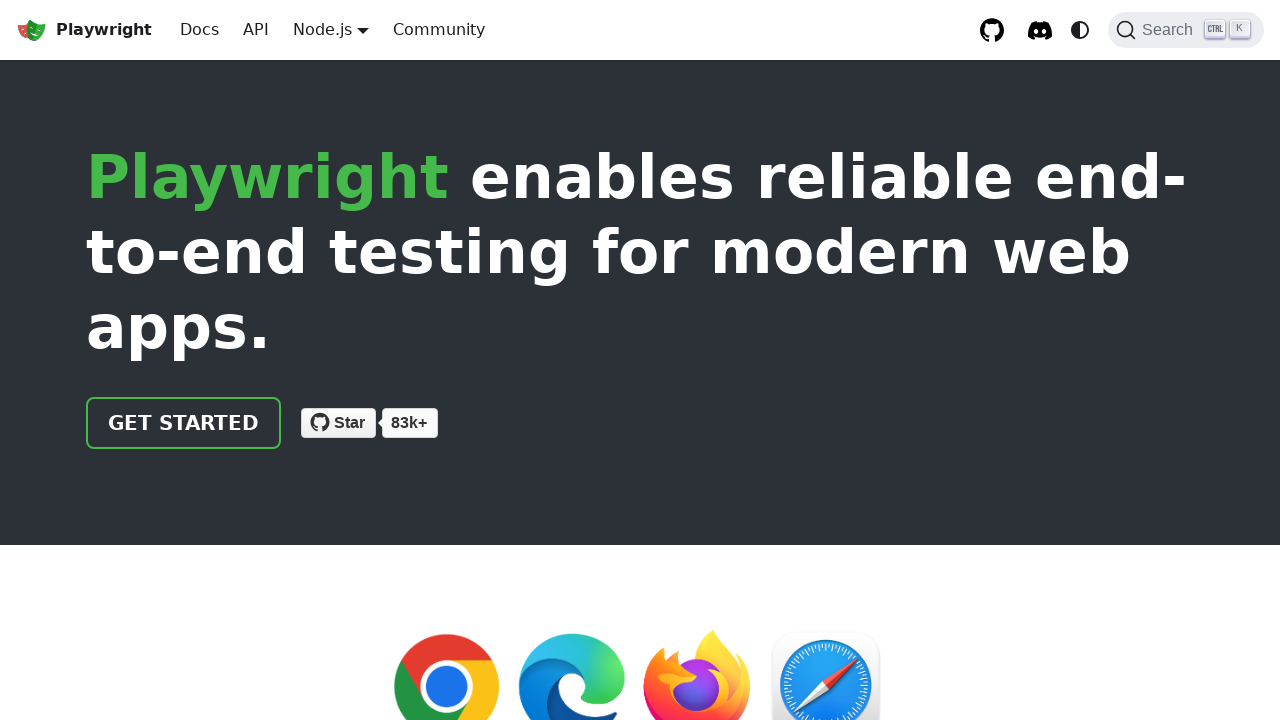

Clicked 'Get started' link at (184, 423) on text=Get started >> nth=0
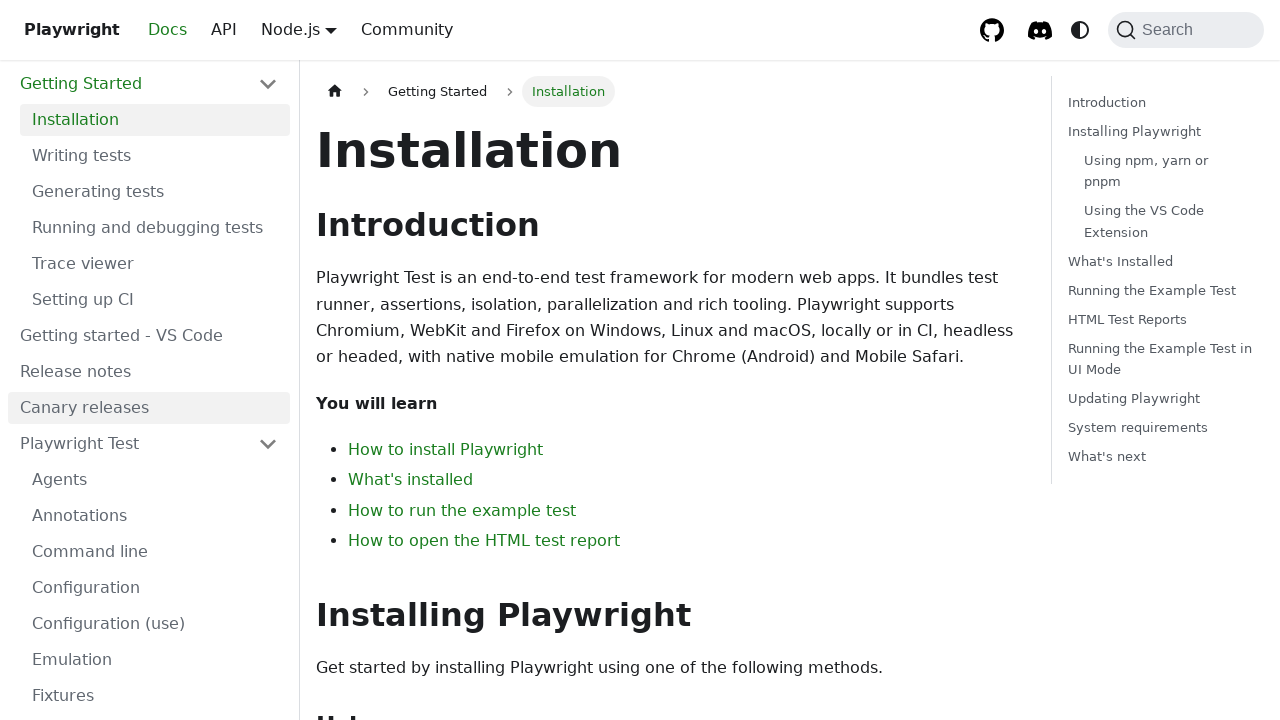

Table of contents links are visible on Getting Started page
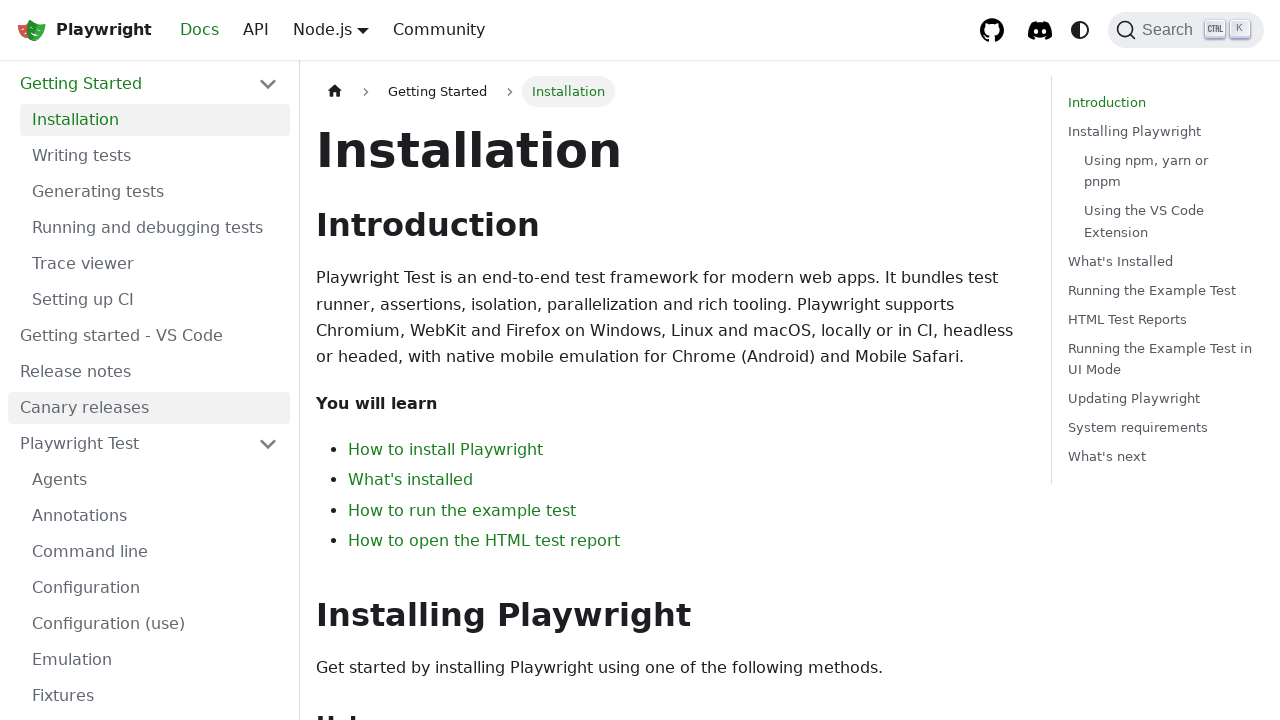

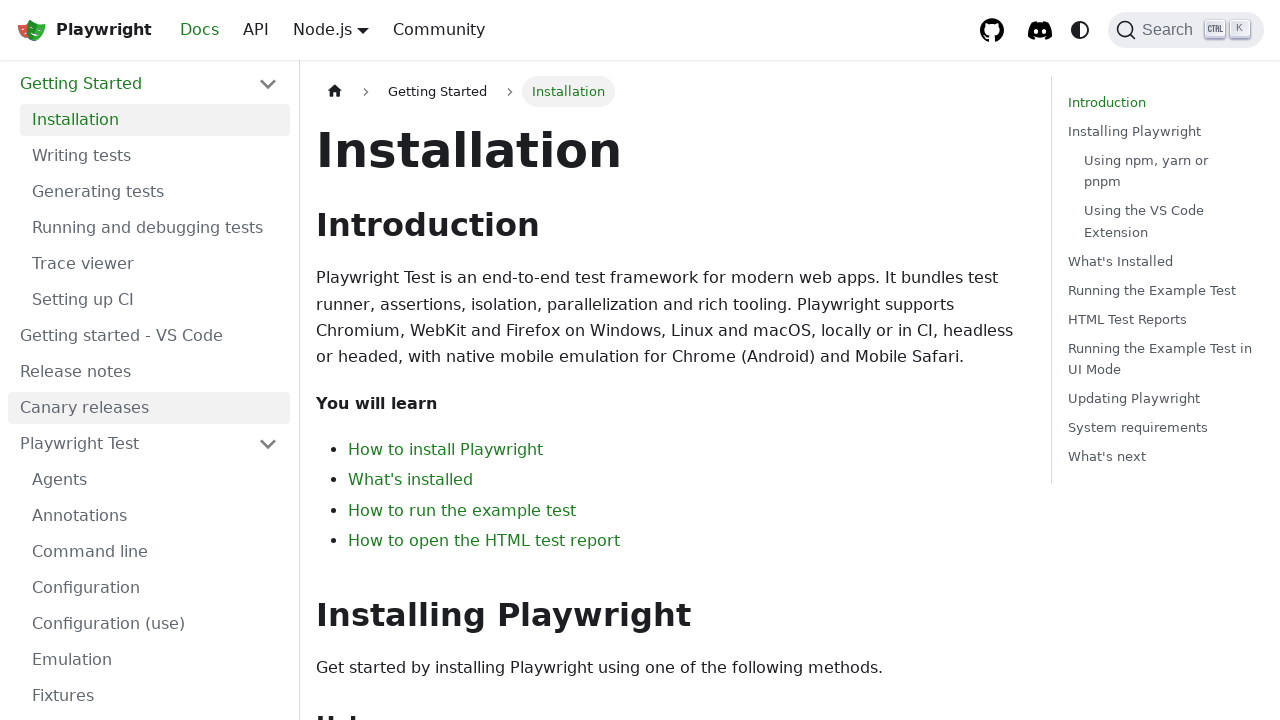